Tests navigation on demoqa.com by clicking on Elements section, then Radio Button element, and verifying the Radio Button page title is displayed

Starting URL: https://demoqa.com/

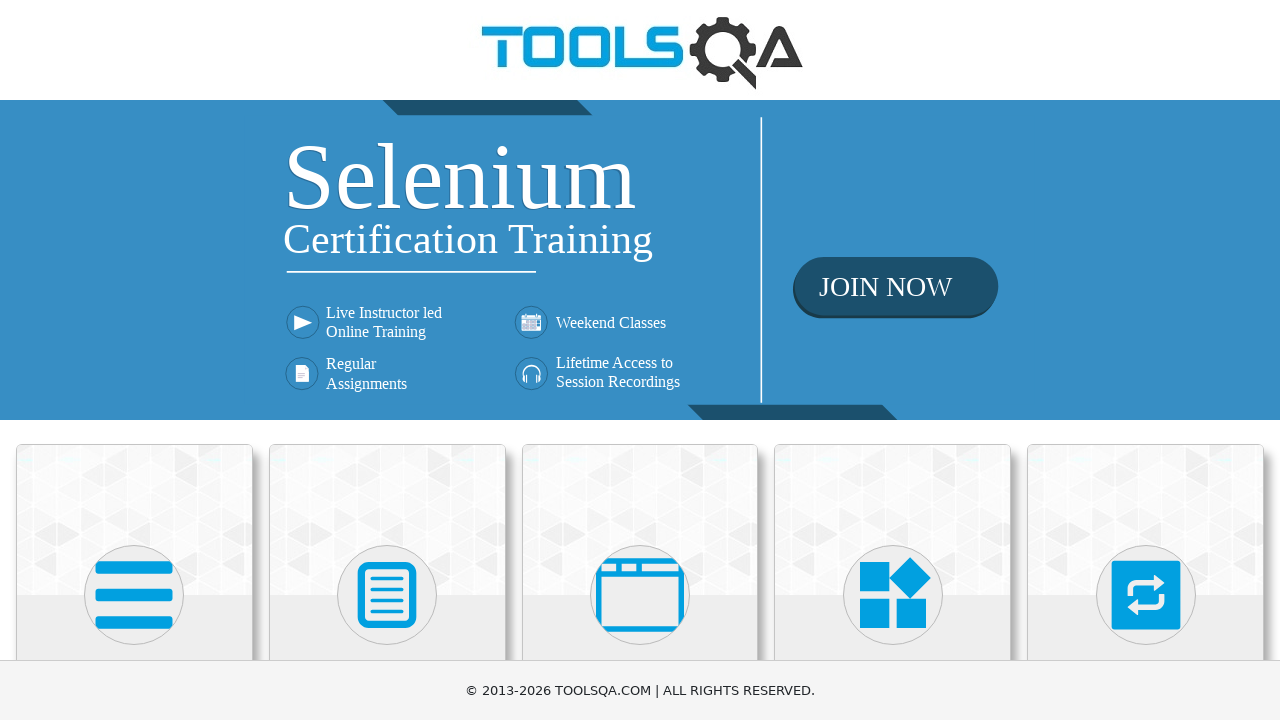

Clicked on Elements section at (134, 360) on text=Elements
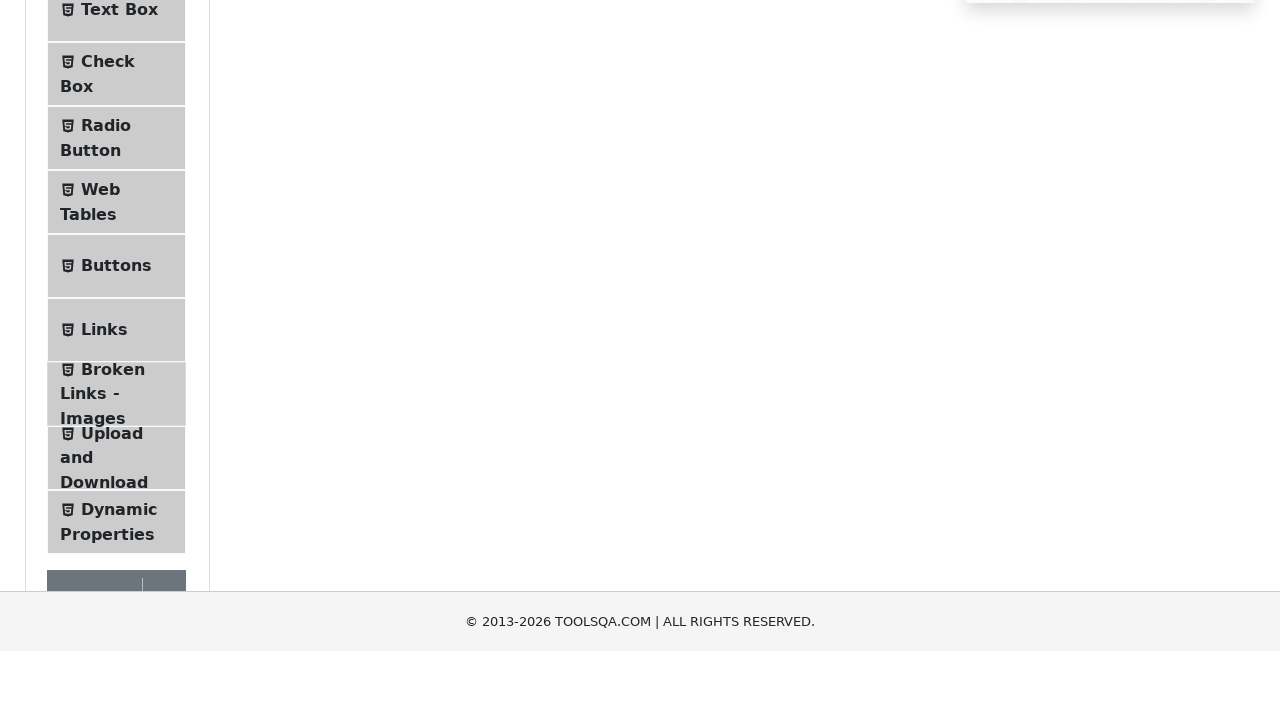

Clicked on Radio Button element in sidebar at (106, 376) on text=Radio Button
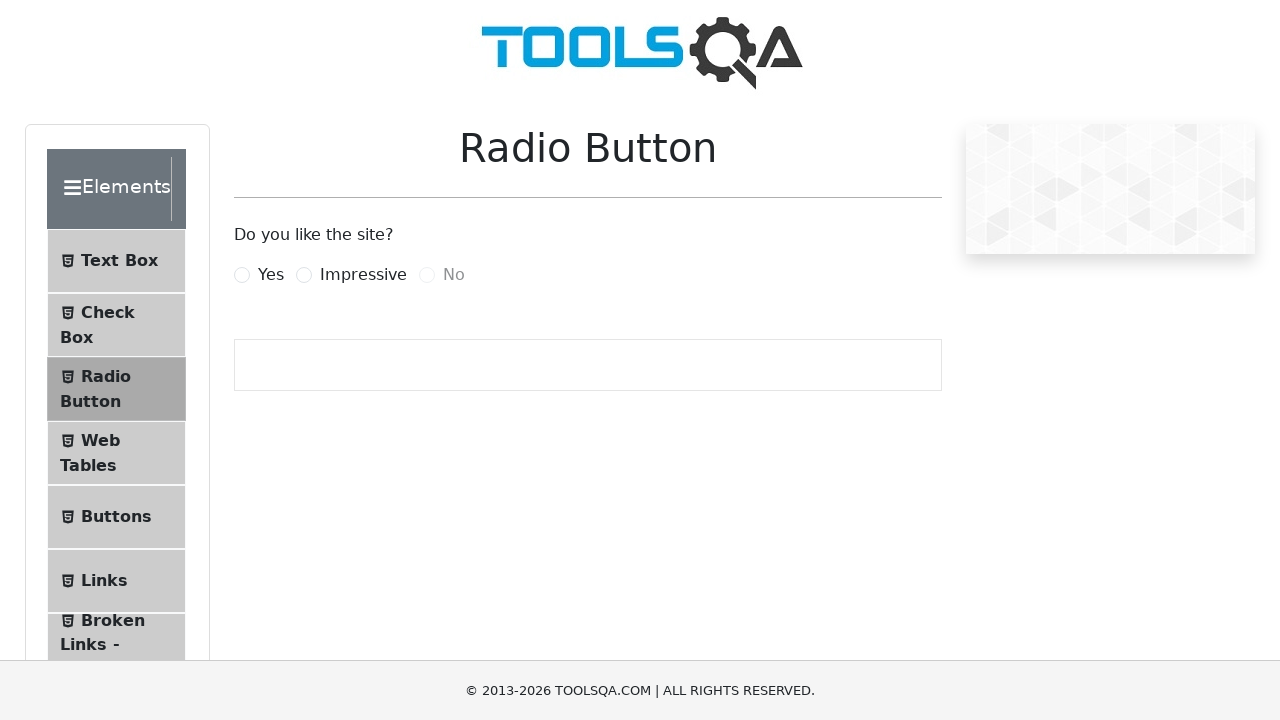

Radio Button page title element loaded
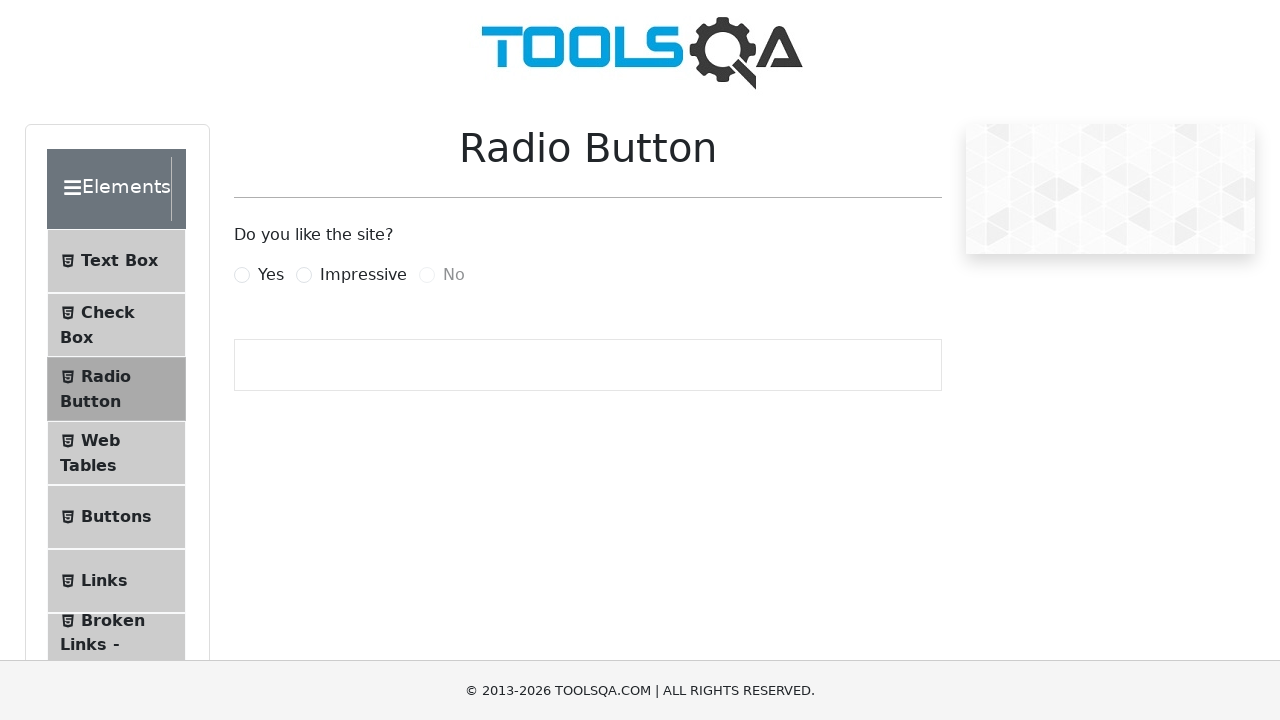

Verified 'Radio Button' text is displayed in page title
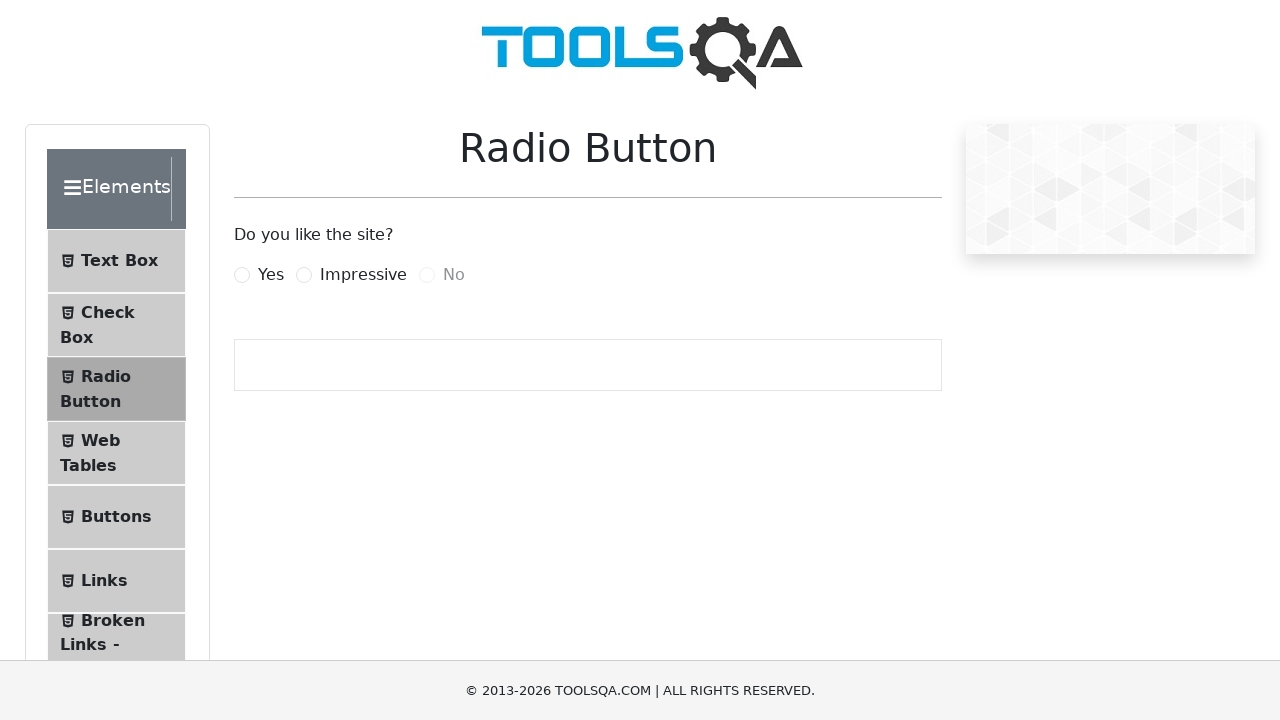

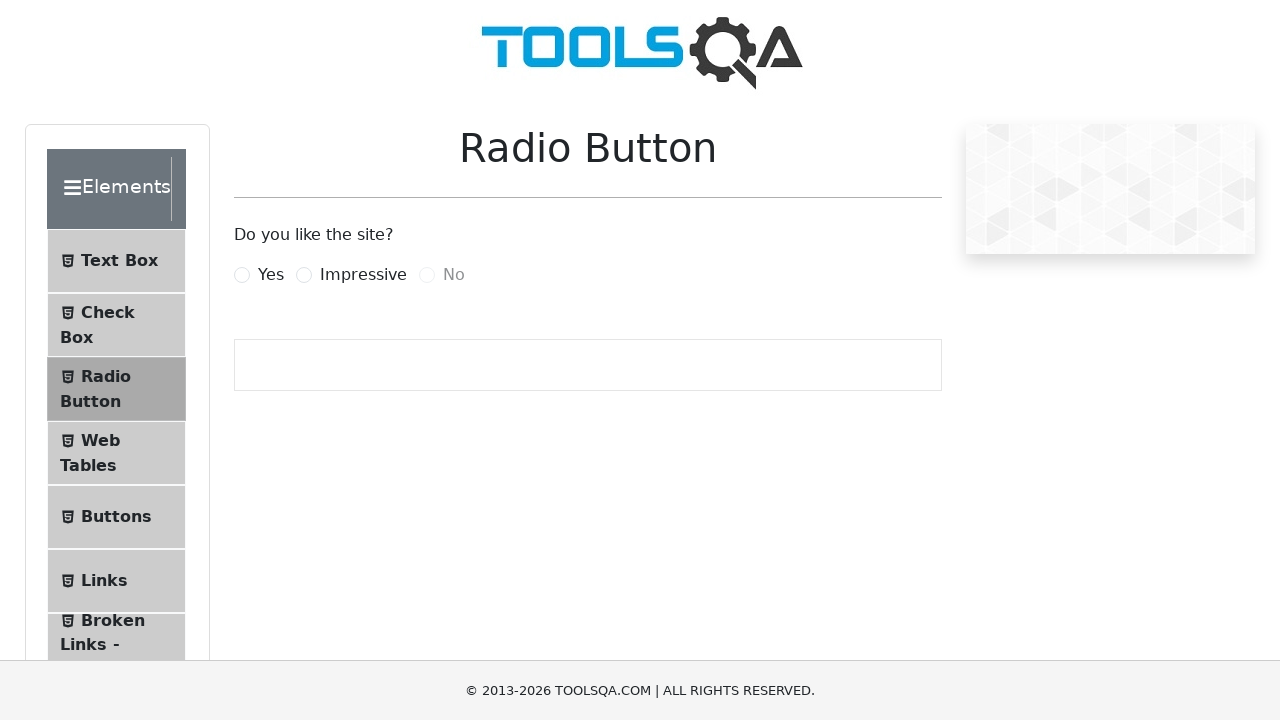